Tests sign-up form validation by entering only first name and verifying an error message is displayed

Starting URL: https://www.sharelane.com/cgi-bin/register.py?page=1&zip_code=12345

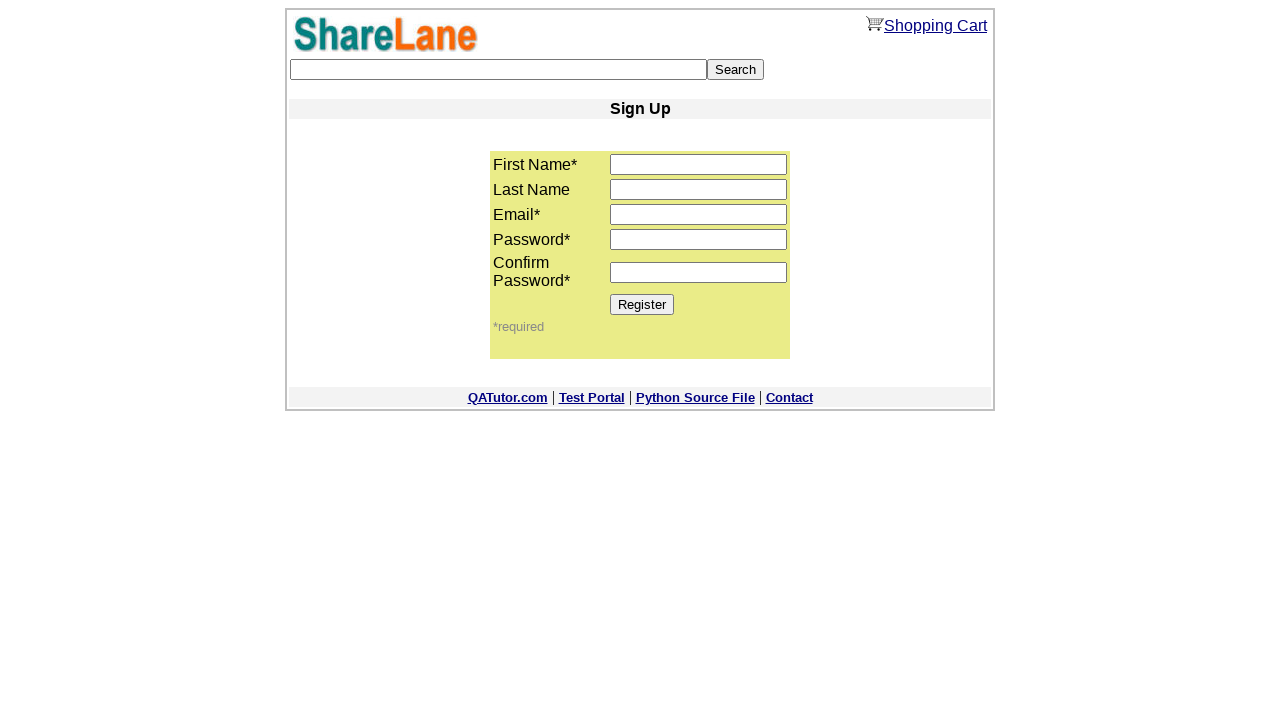

Filled first name field with 'Ivan' on input[name='first_name']
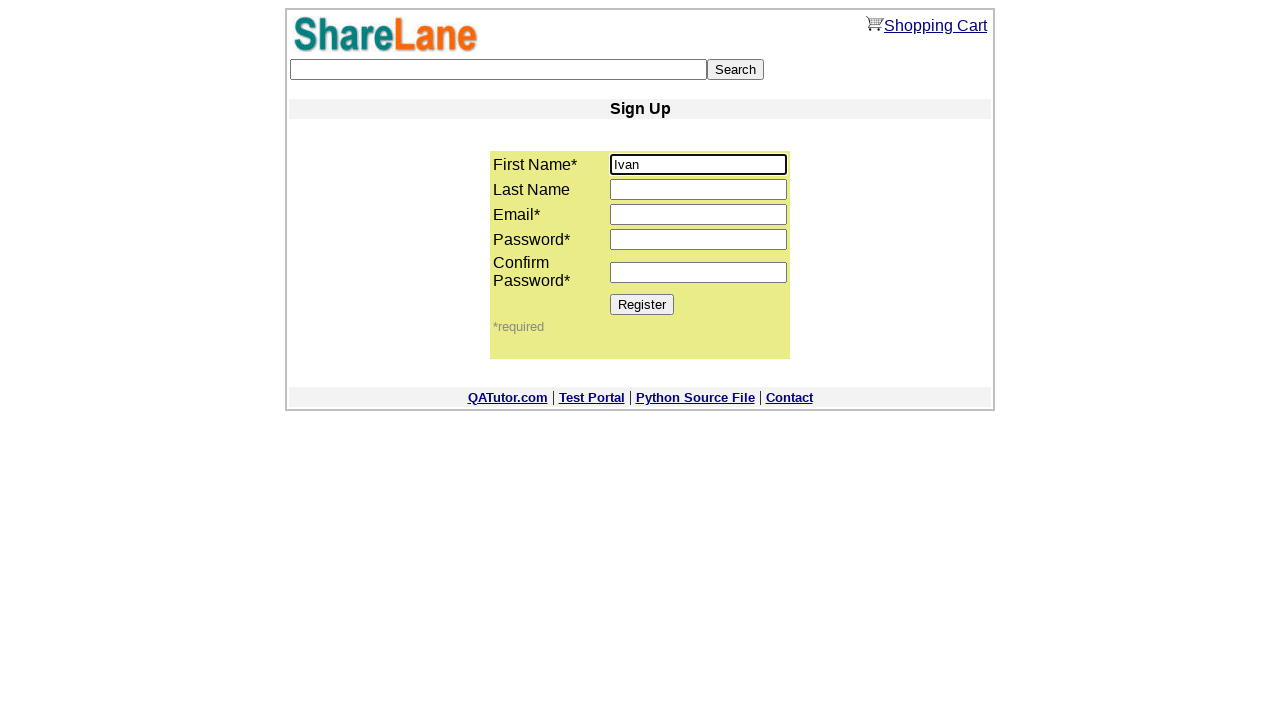

Clicked Register button at (642, 304) on input[value='Register']
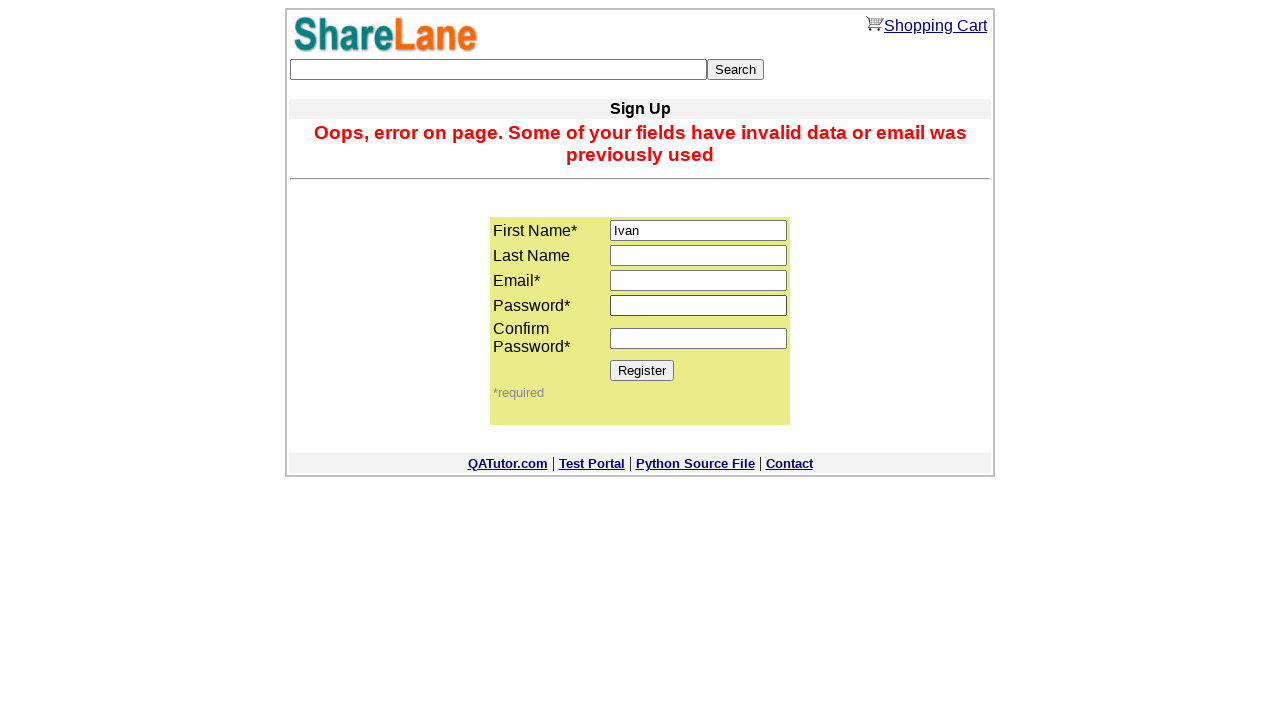

Verified error message is displayed
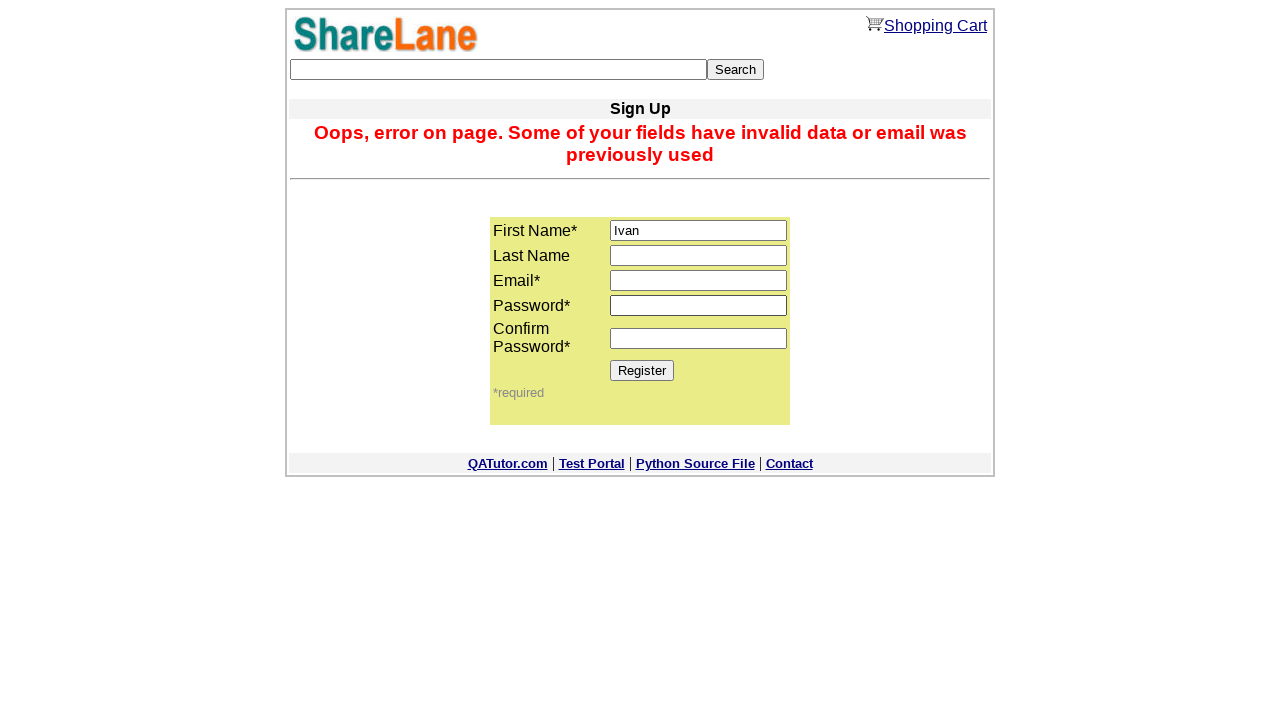

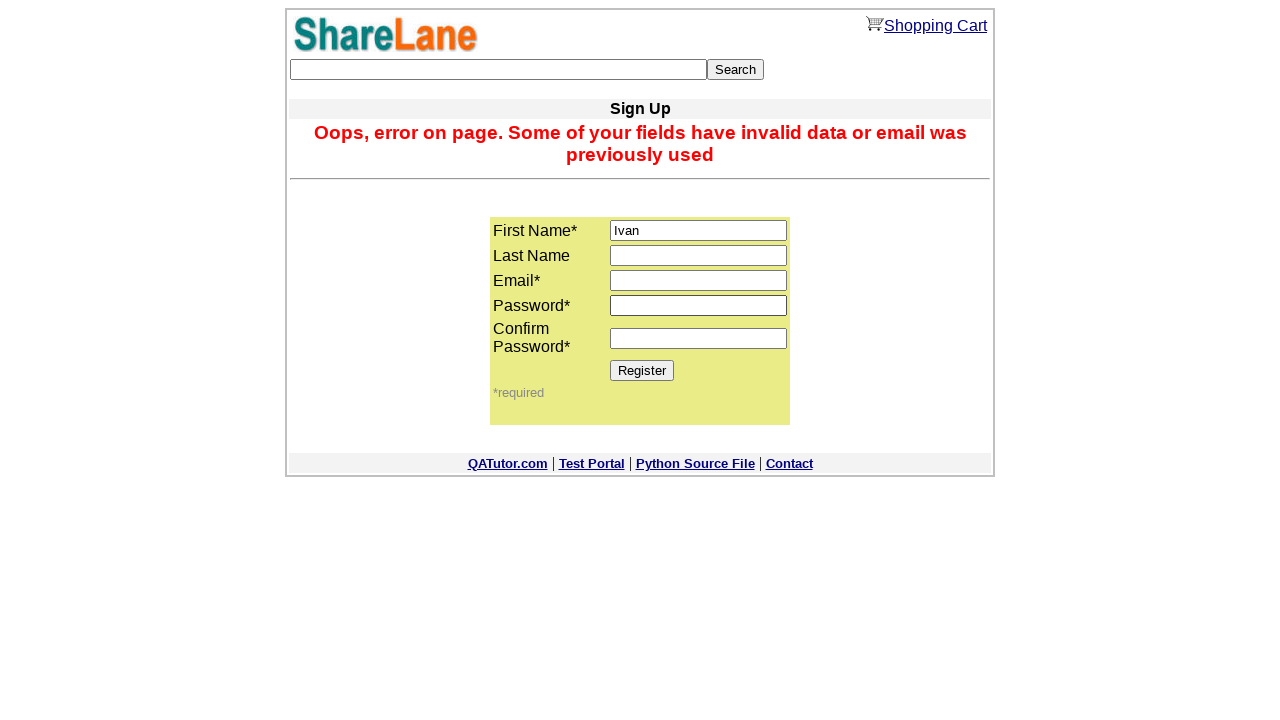